Tests that the text input field clears after adding a todo item

Starting URL: https://demo.playwright.dev/todomvc

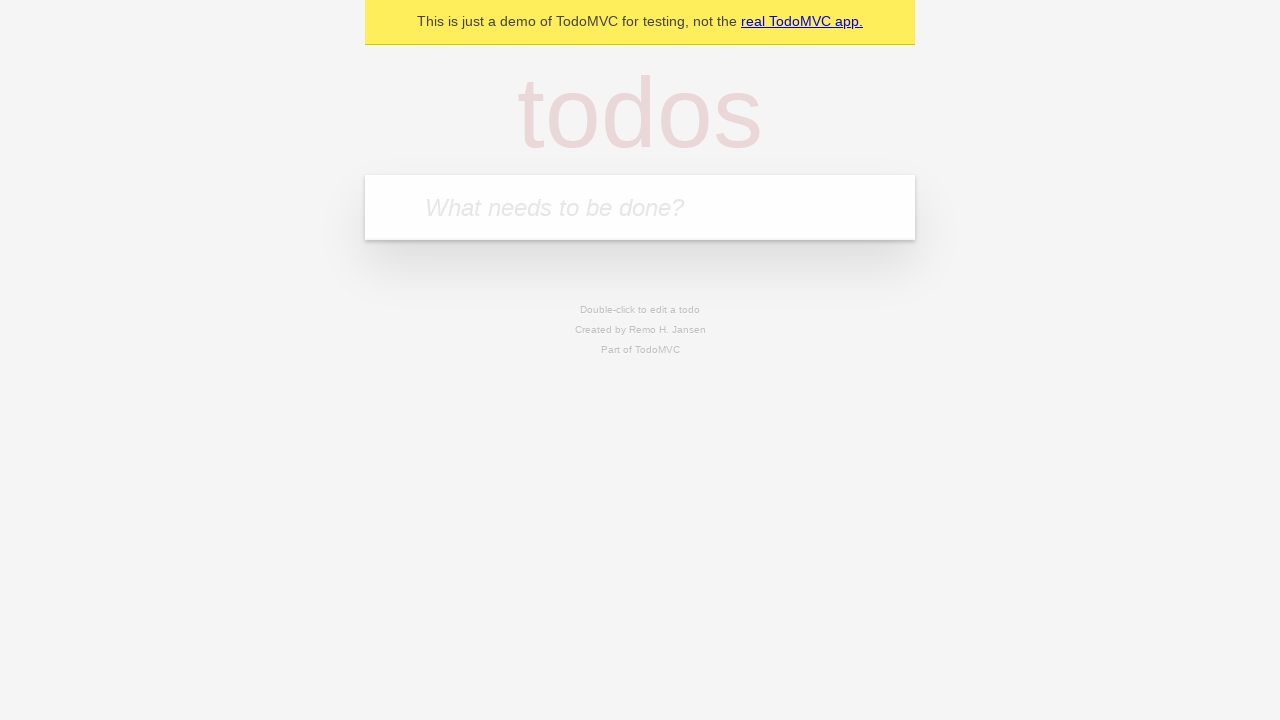

Filled text input field with 'buy some cheese' on internal:attr=[placeholder="What needs to be done?"i]
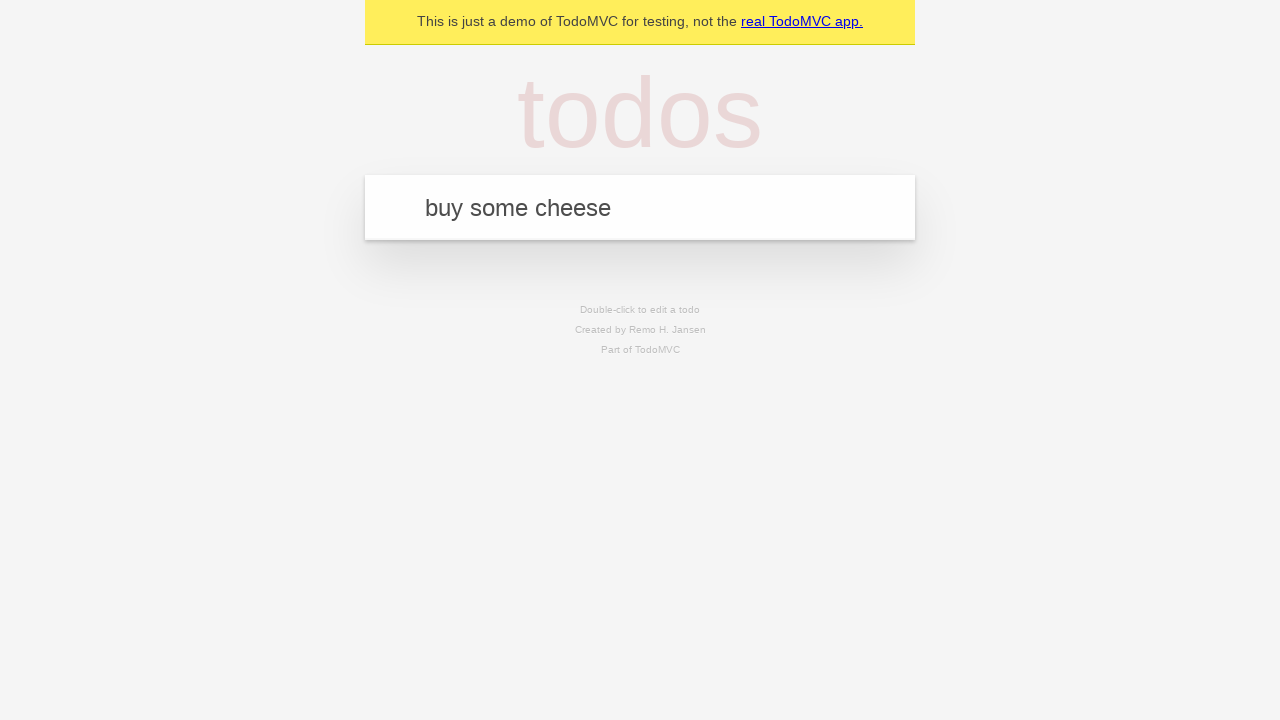

Pressed Enter to add todo item on internal:attr=[placeholder="What needs to be done?"i]
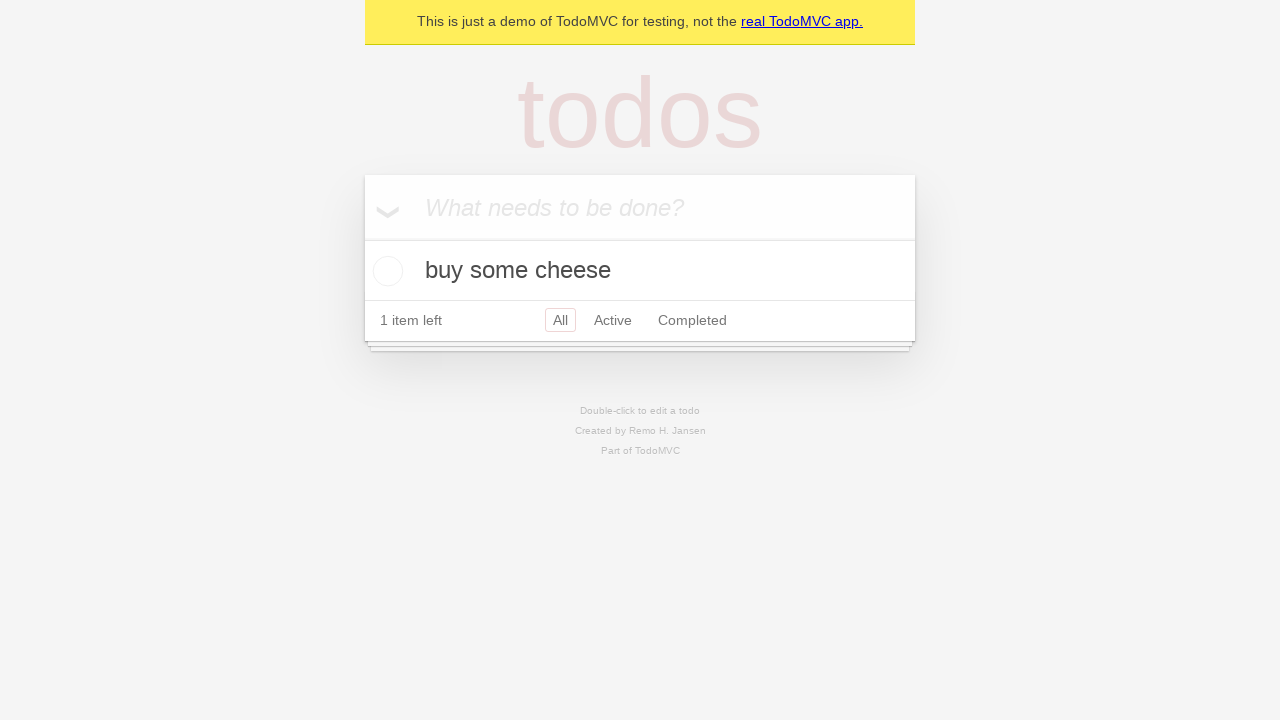

Todo item appeared in the list
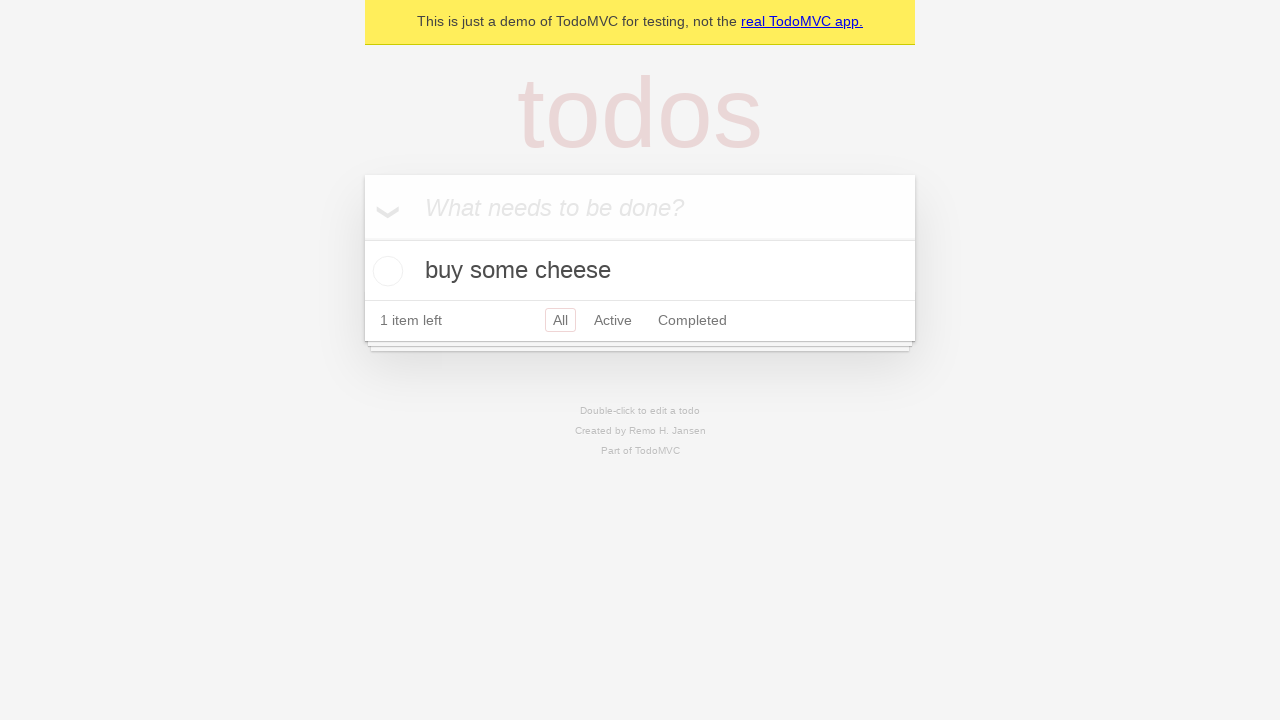

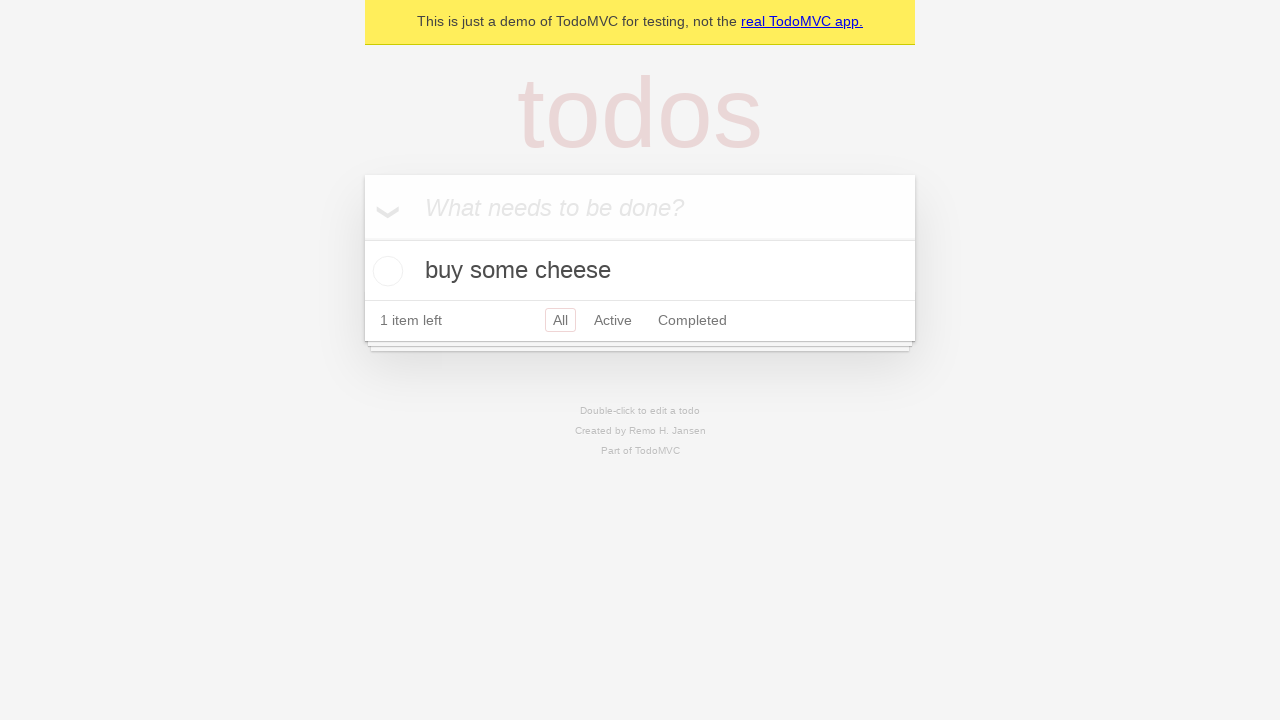